Tests hover menu interaction by hovering over multiple dropdown elements and clicking on a secondary action item

Starting URL: https://crossbrowsertesting.github.io/hover-menu.html

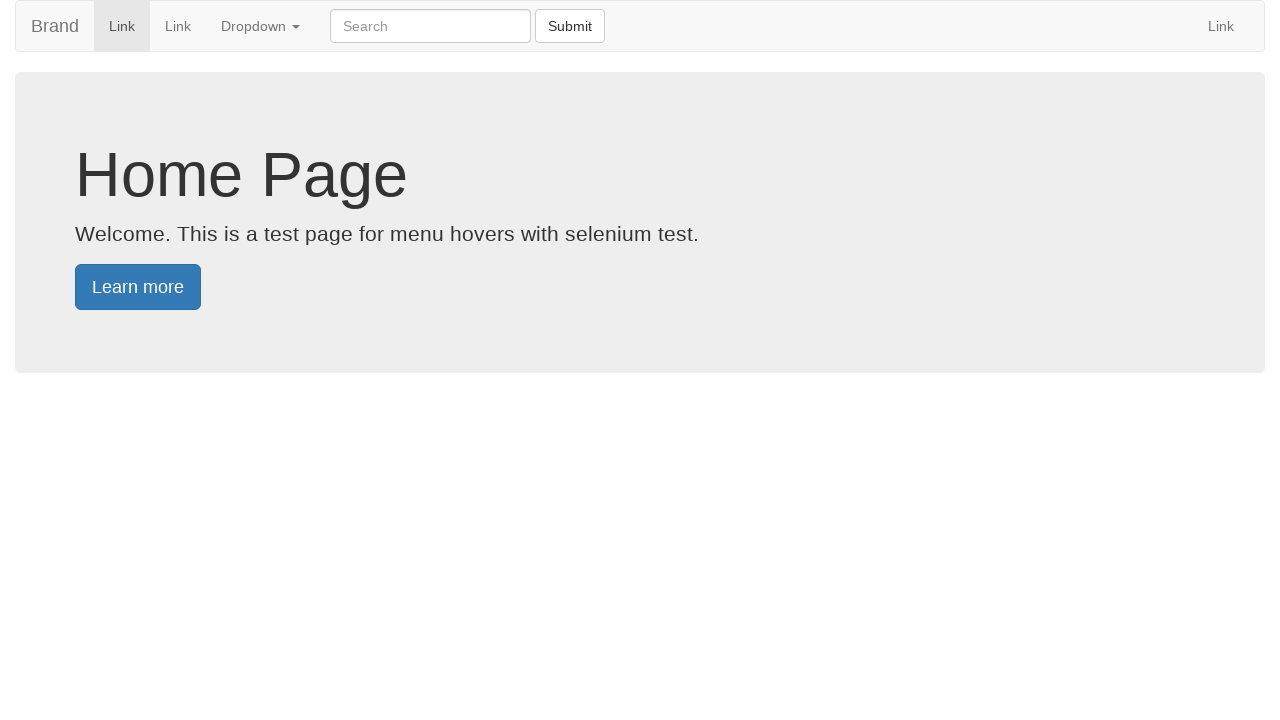

Hovered over main dropdown menu caret at (296, 27) on xpath=//span[@class = 'caret']
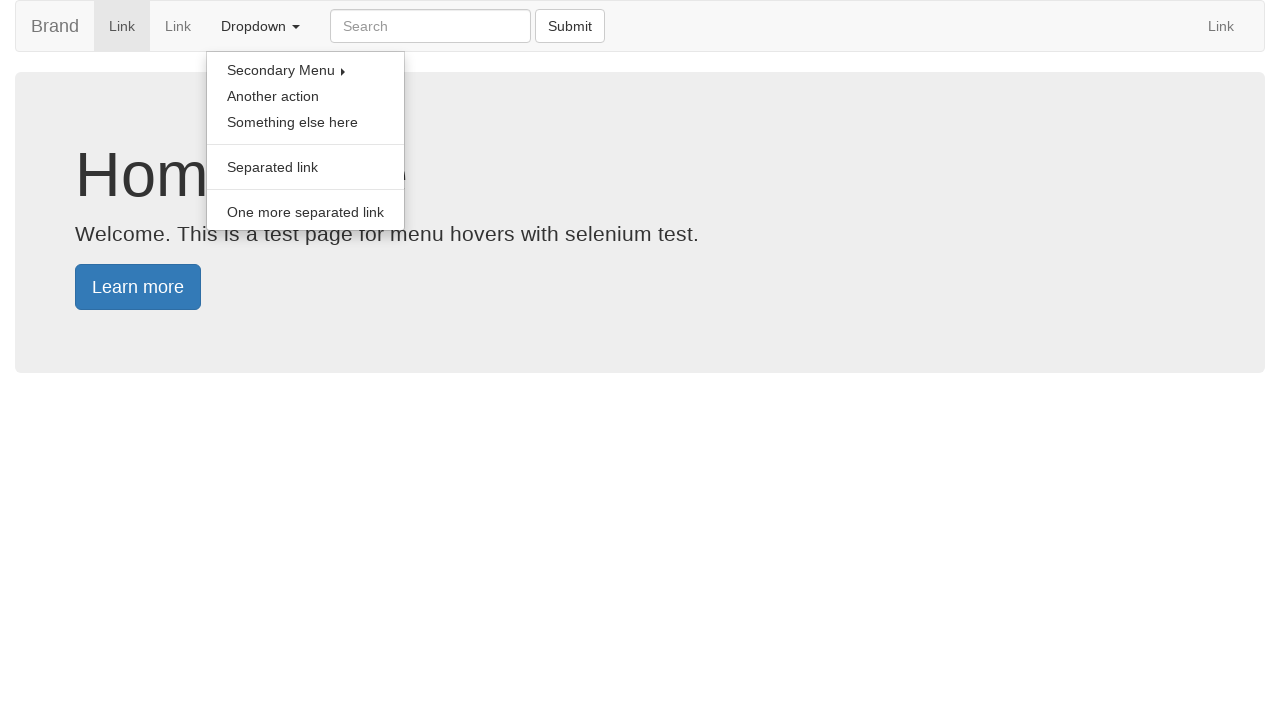

Hovered over secondary dropdown menu triangle icon at (343, 72) on xpath=//span[@class = 'glyphicon glyphicon-triangle-right']
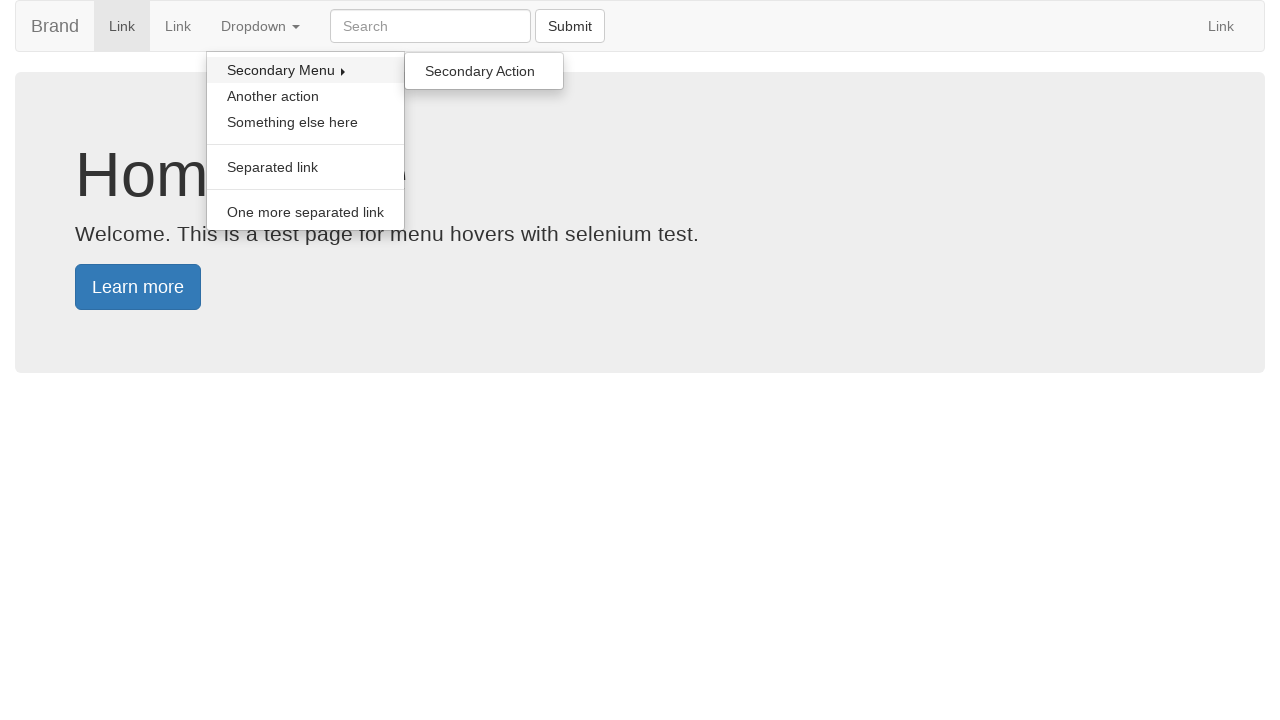

Clicked on secondary action item at (484, 71) on xpath=//a[@onclick = 'handleSecondaryAction()']
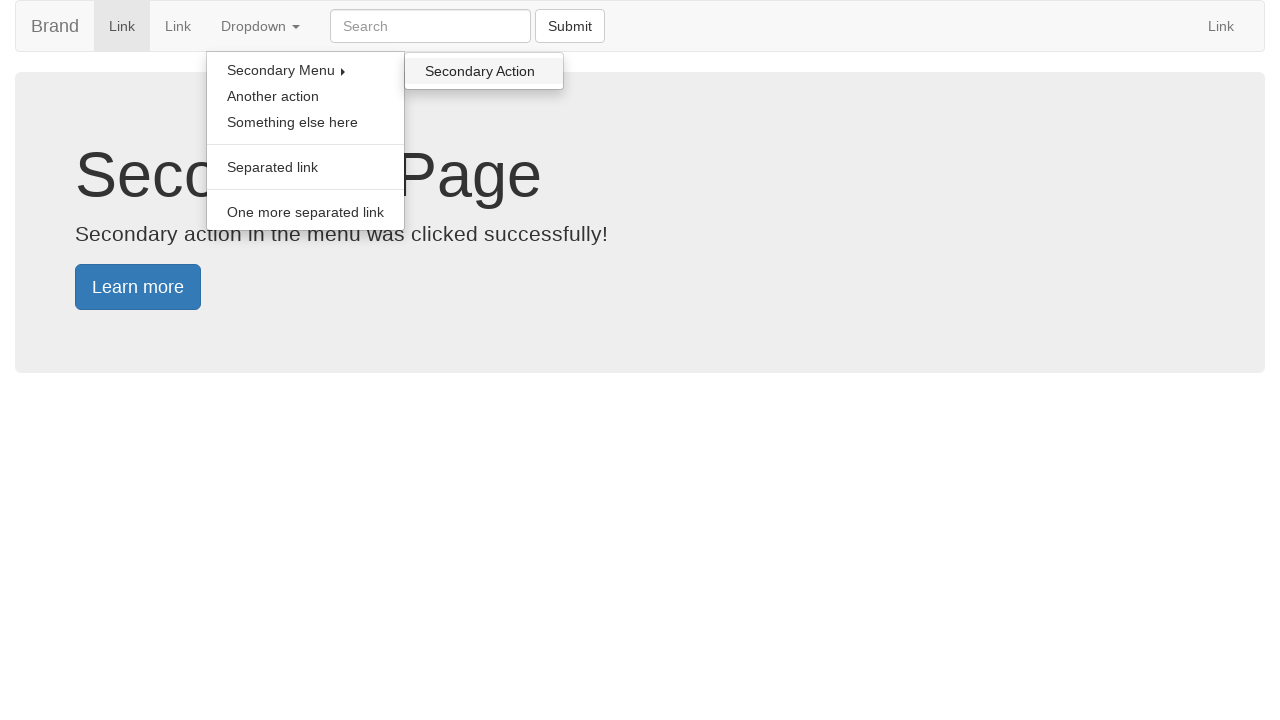

Secondary page title element loaded
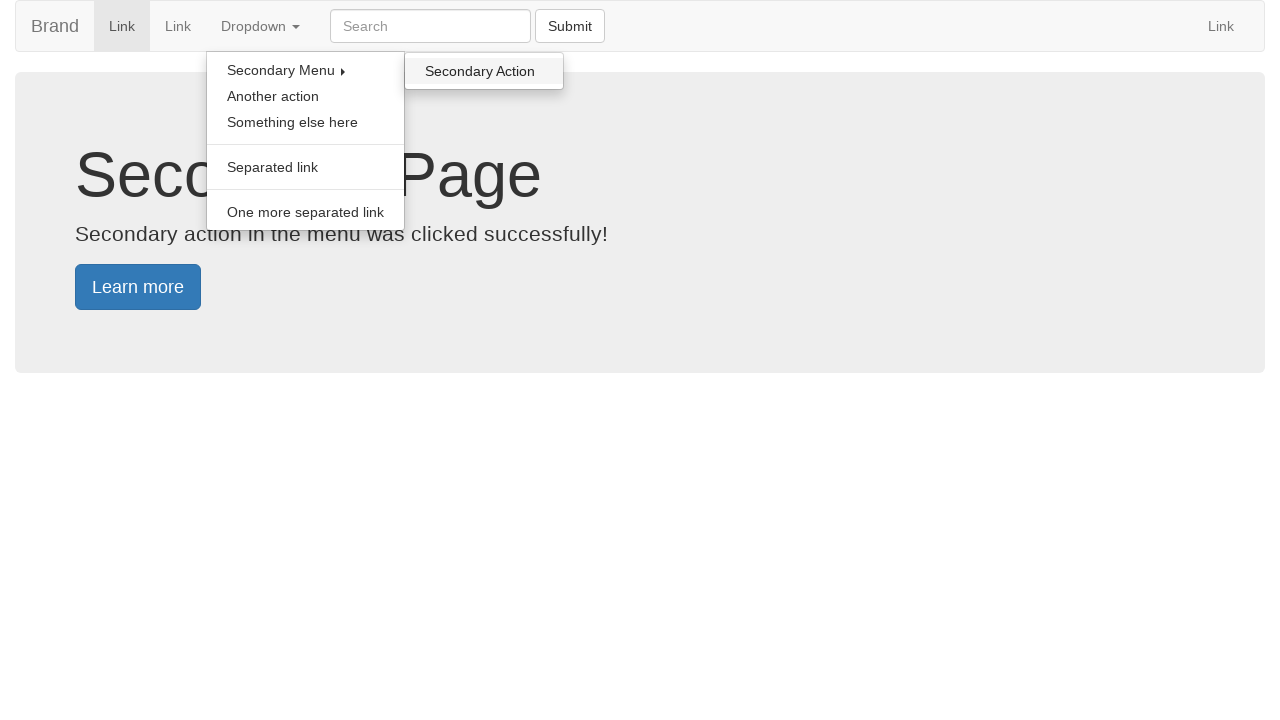

Verified secondary page title text is 'Secondary Page'
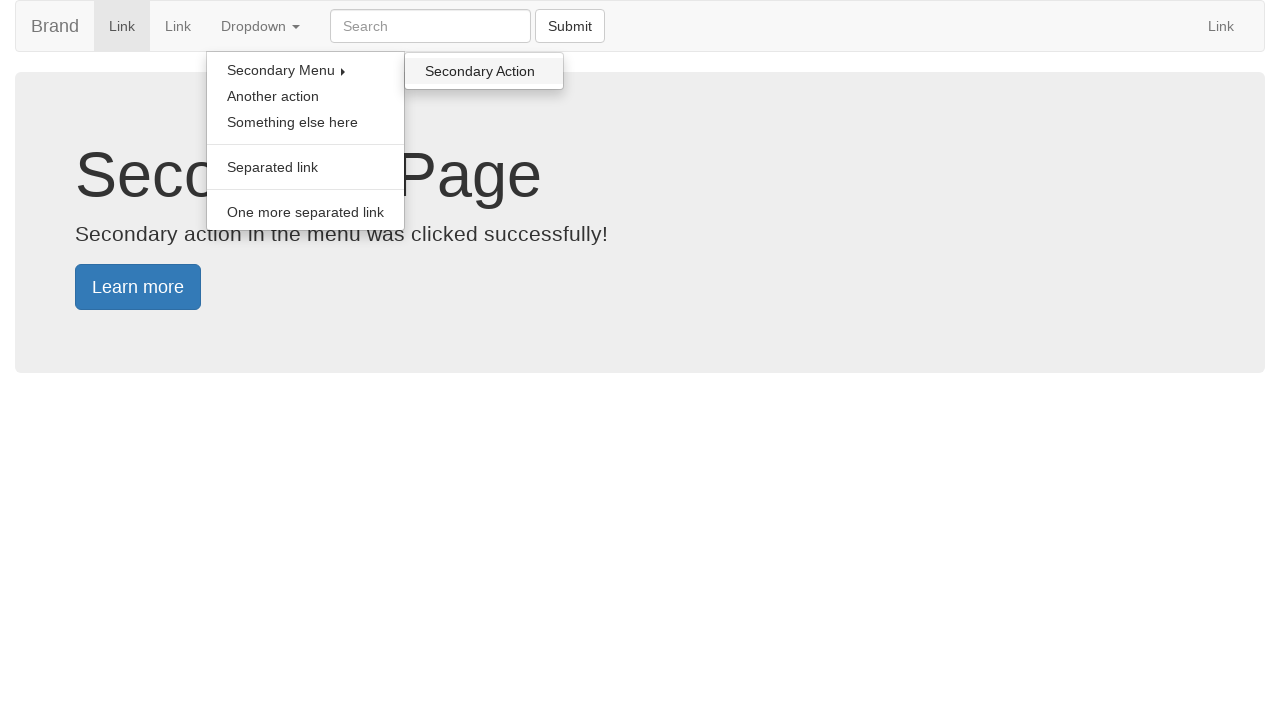

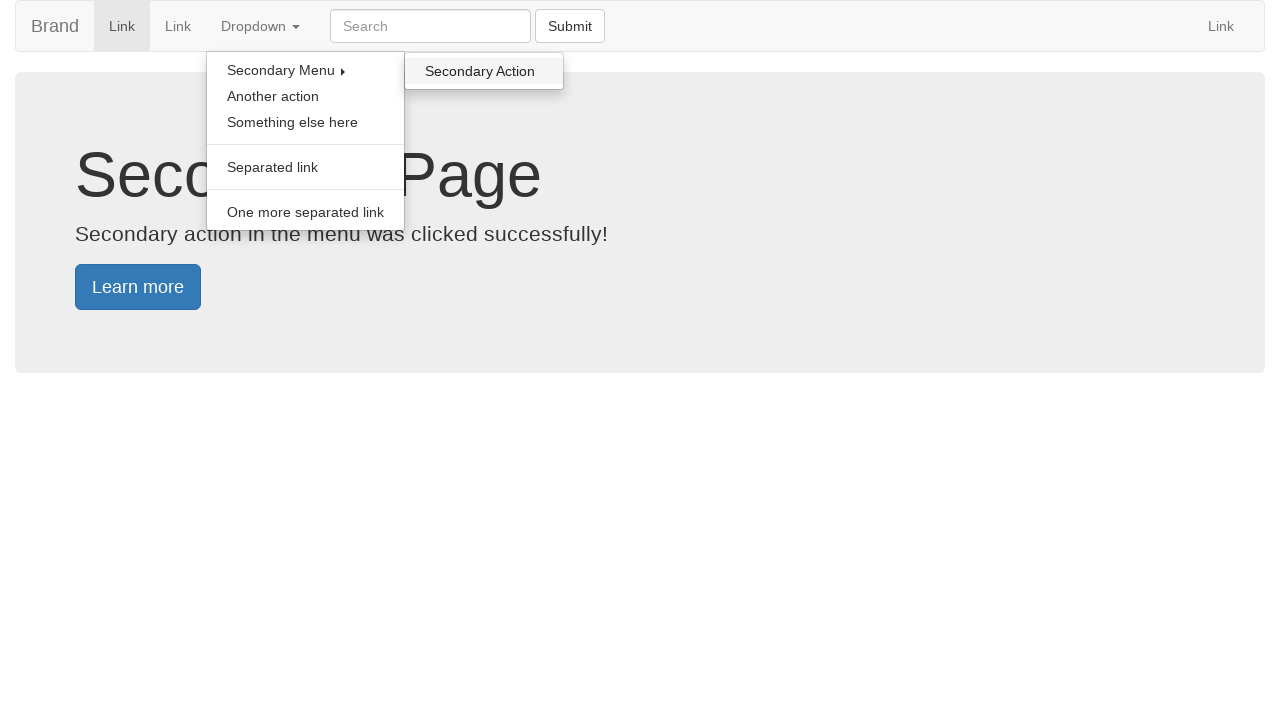